Tests dynamic loading by clicking start and waiting for Hello World text to appear

Starting URL: https://the-internet.herokuapp.com/dynamic_loading/1

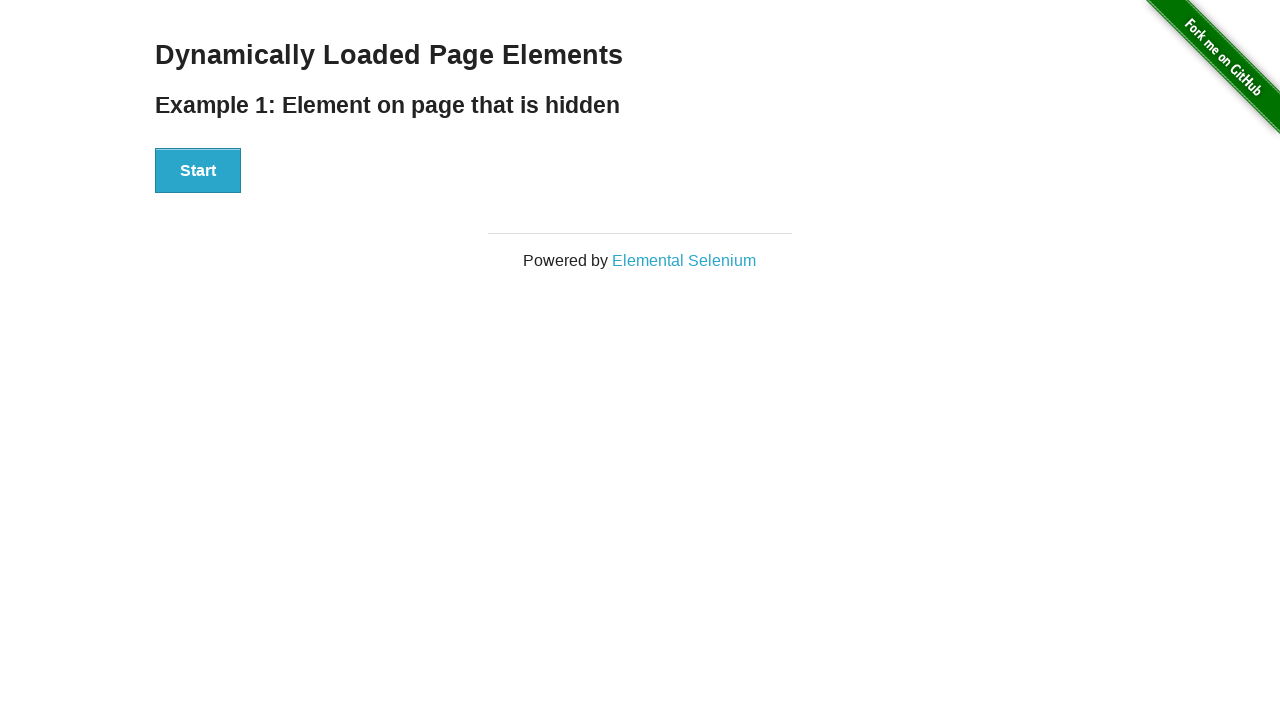

Clicked Start button to trigger dynamic loading at (198, 171) on xpath=//button[text()='Start']
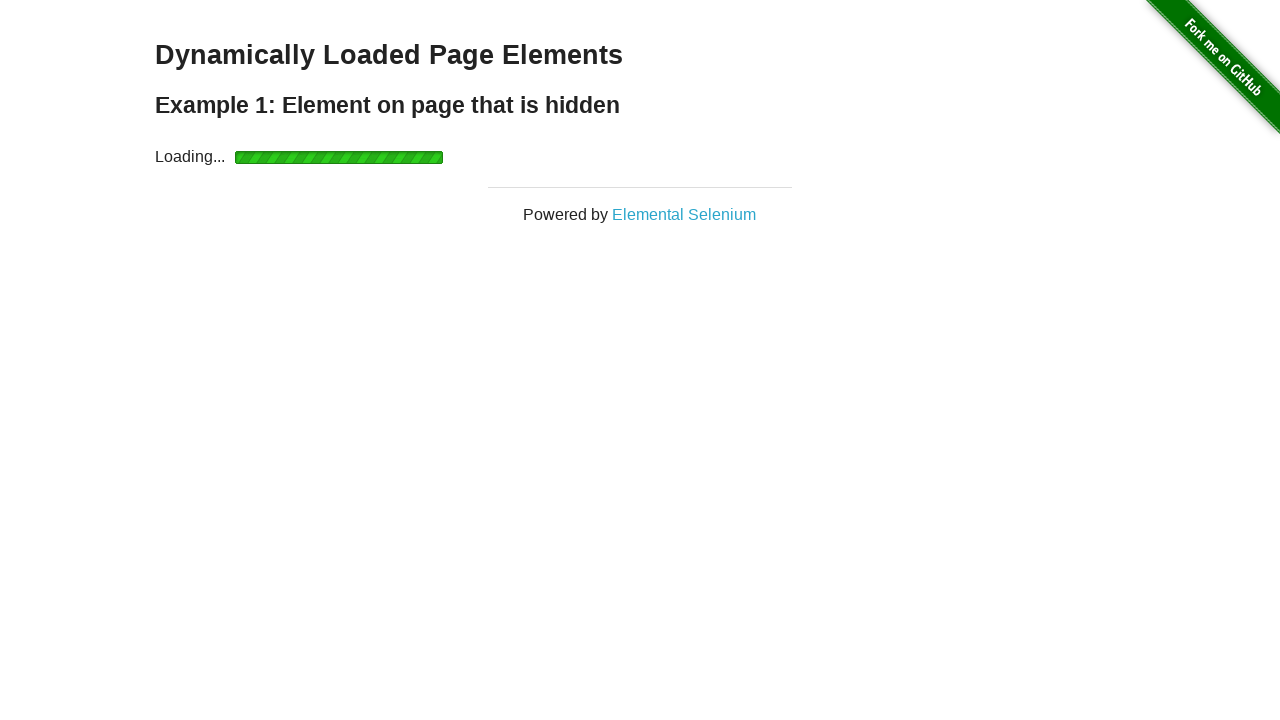

Hello World text appeared after dynamic loading
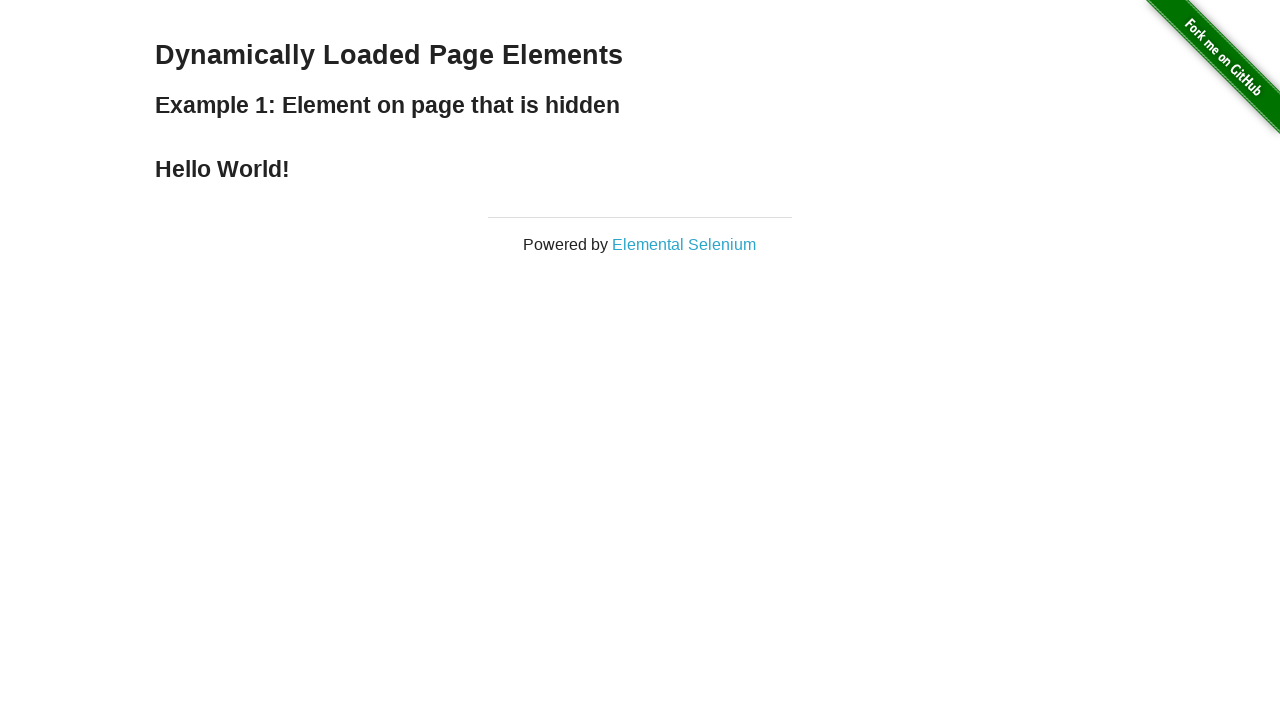

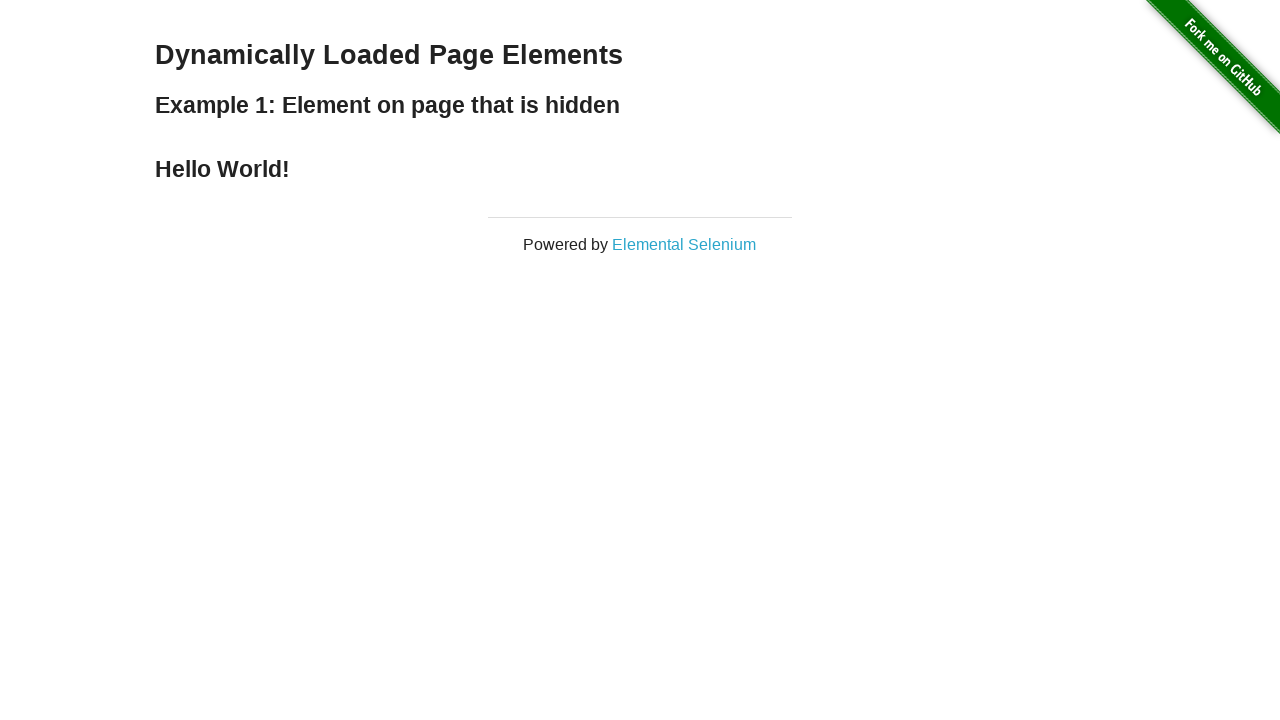